Navigates to a GitHub user profile page and waits for repository elements to load on the page

Starting URL: https://github.com/torvalds

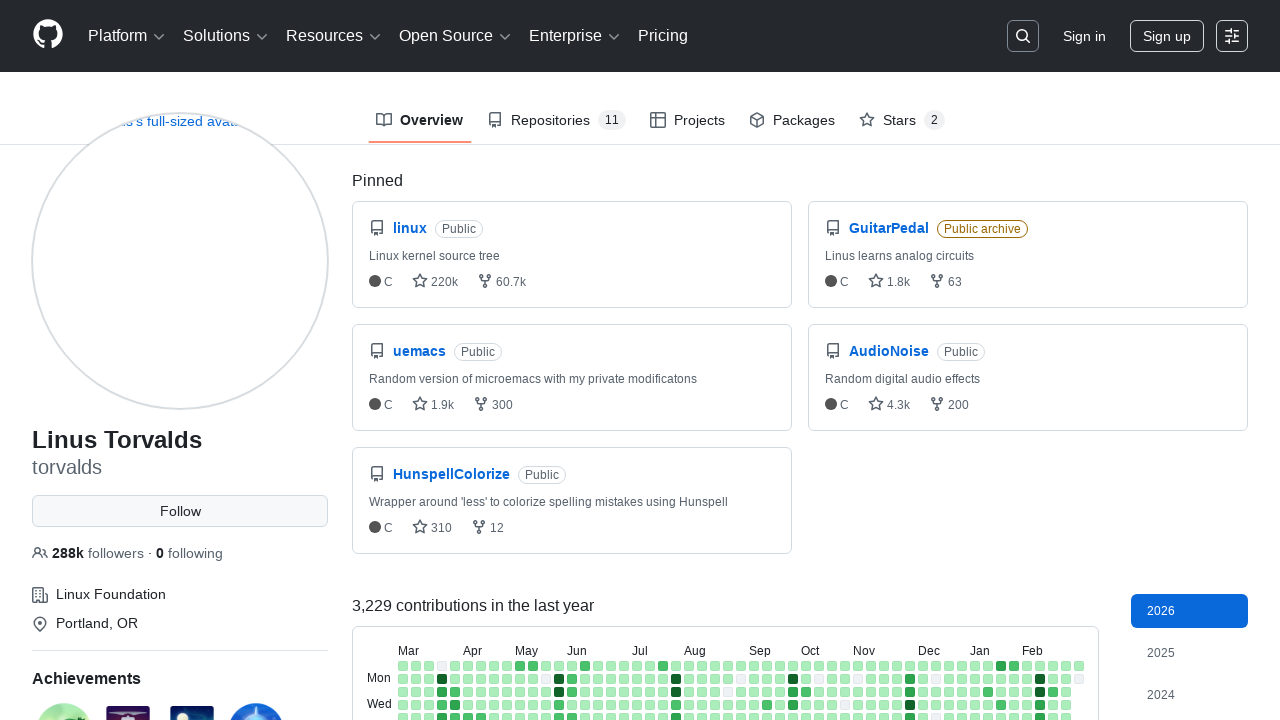

Navigated to Linus Torvalds GitHub profile page
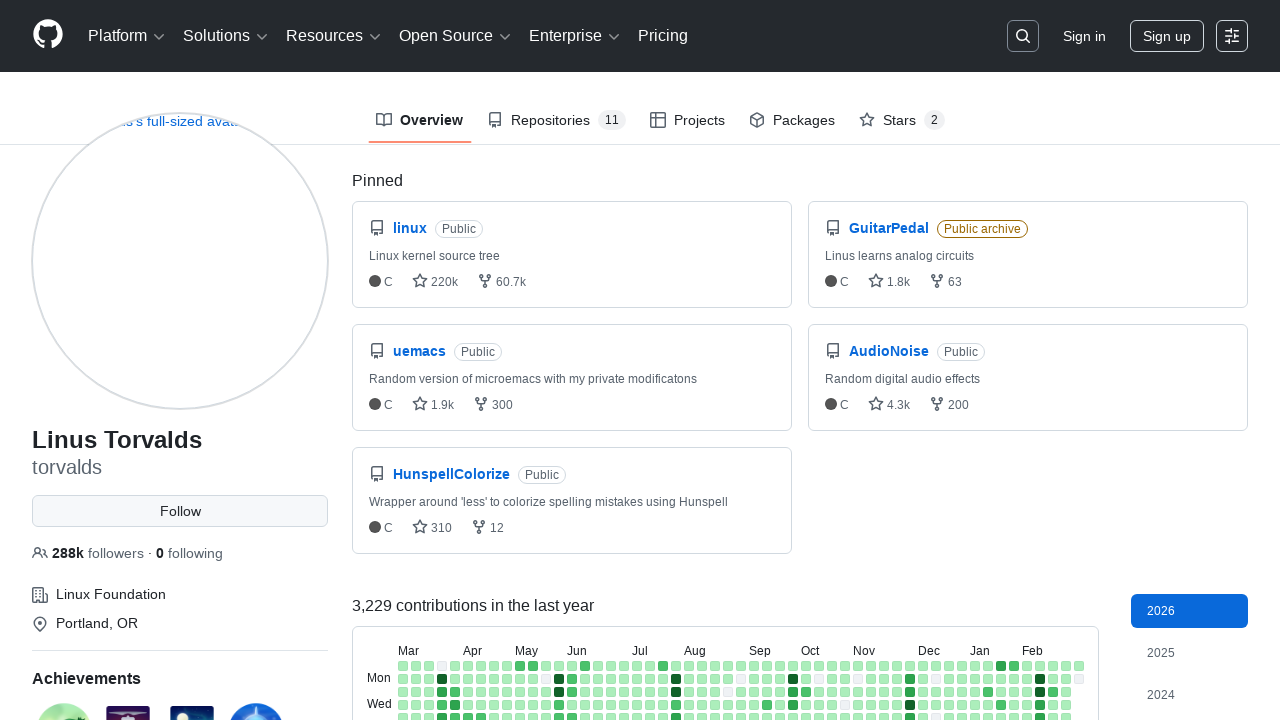

Repository elements loaded on the profile page
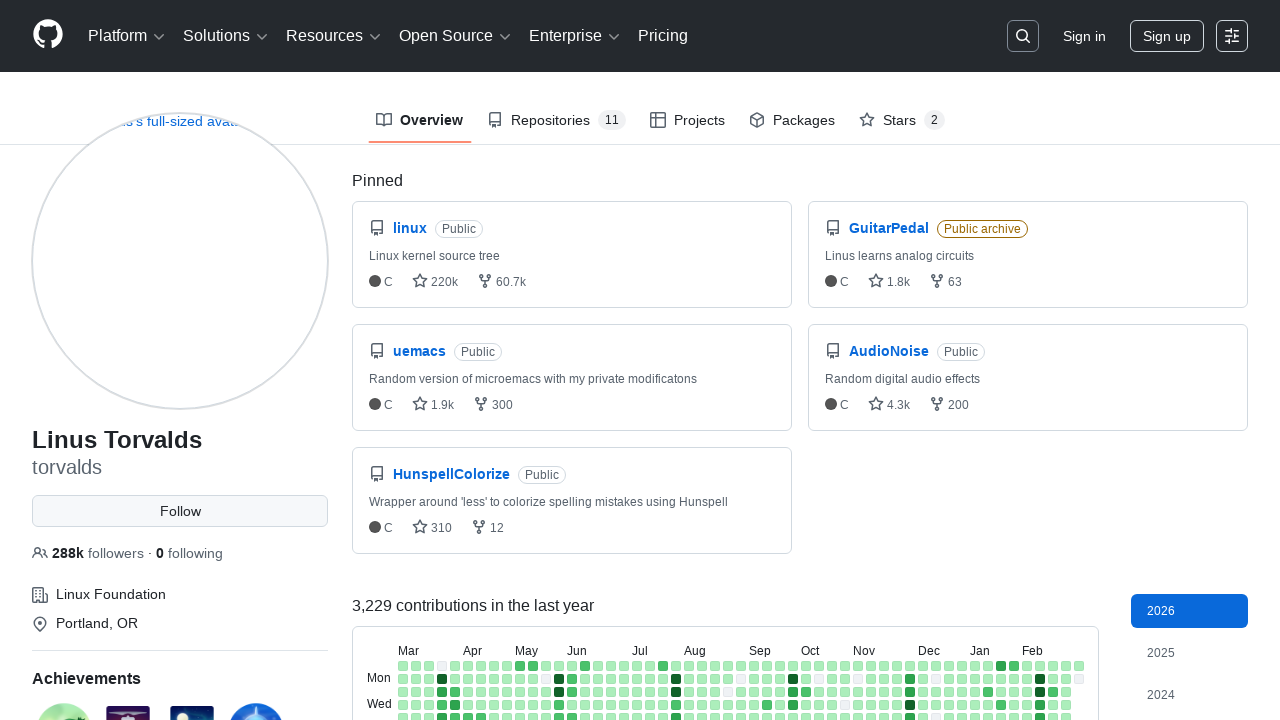

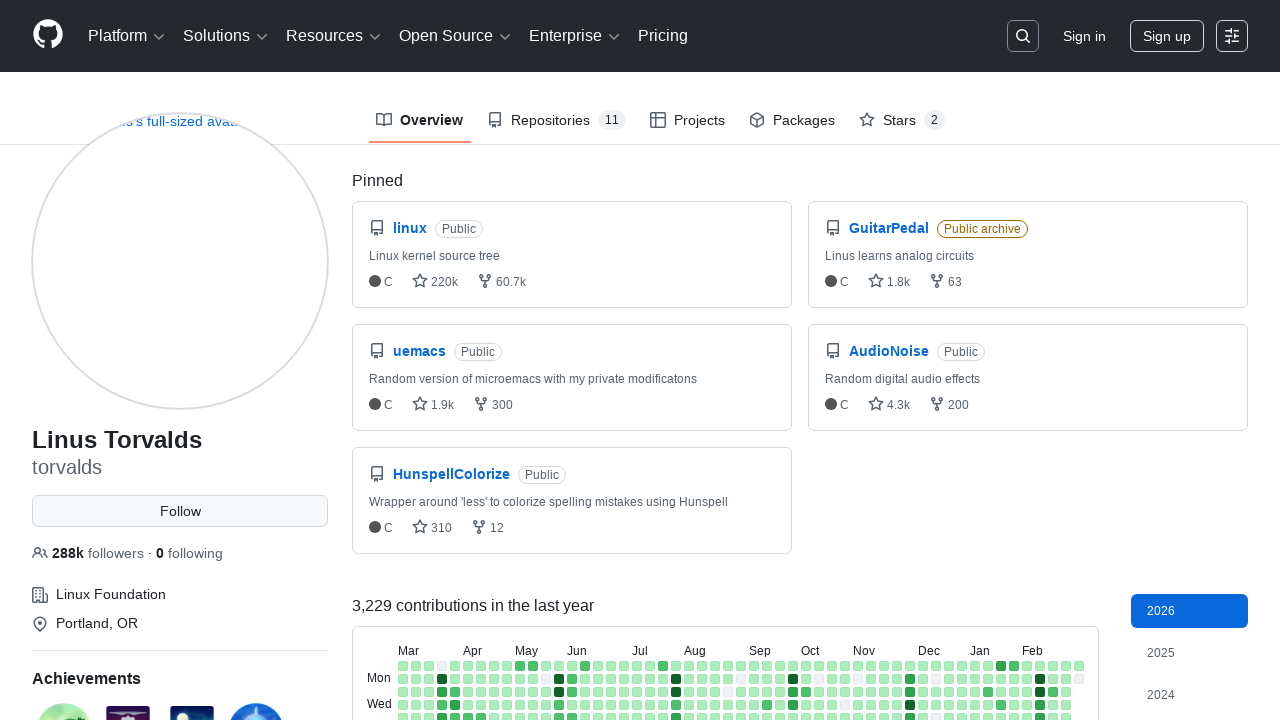